Navigates to the Zero Bank login page and verifies that the header text displays "Log in to ZeroBank"

Starting URL: http://zero.webappsecurity.com/login.html

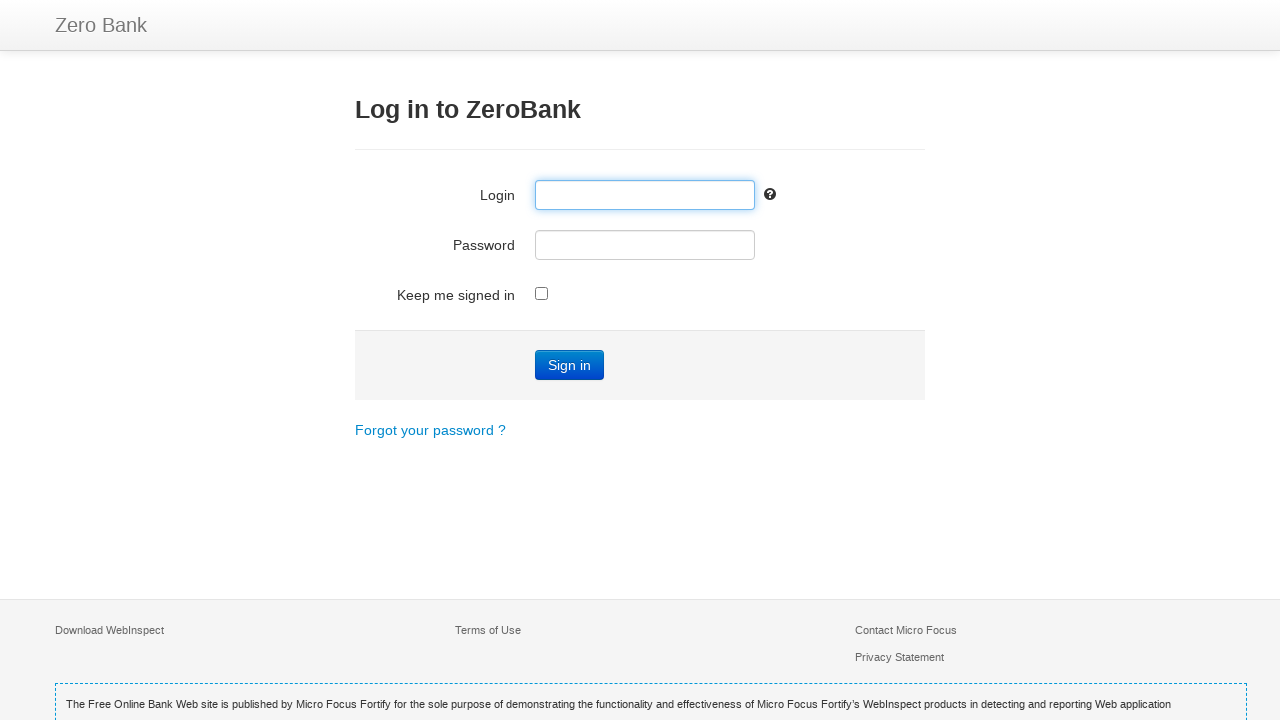

Navigated to Zero Bank login page
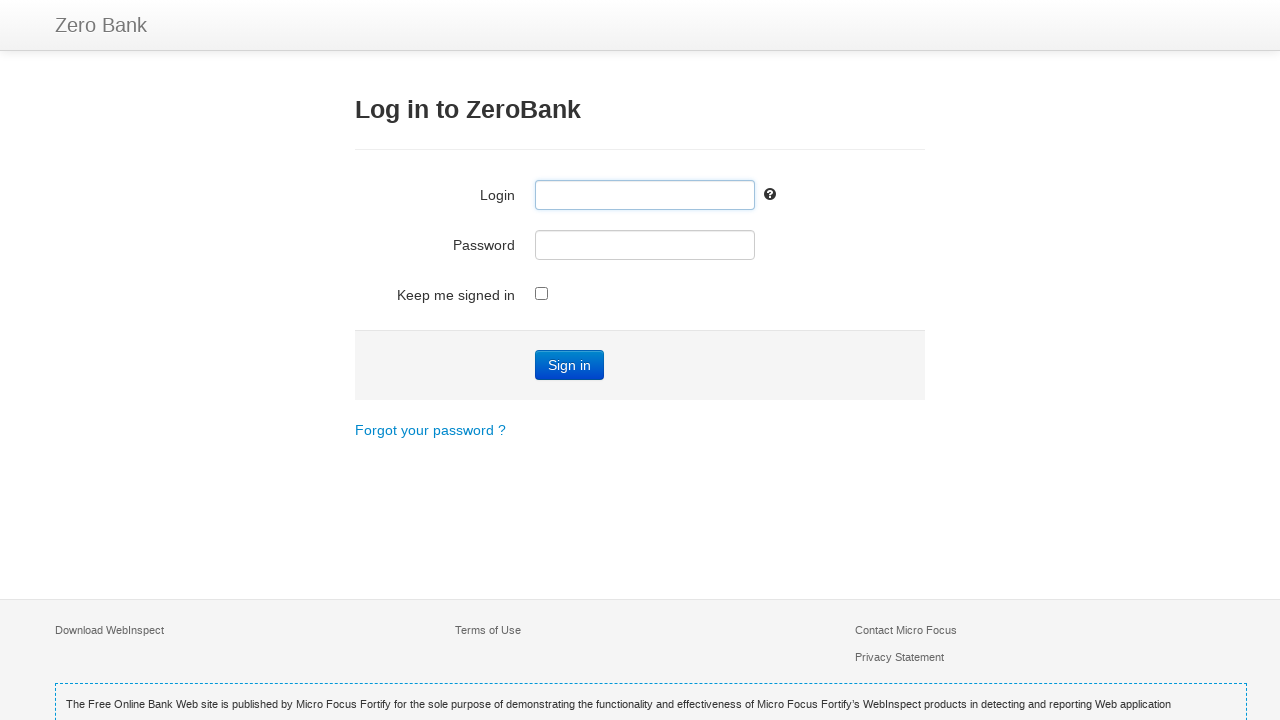

Header element is visible
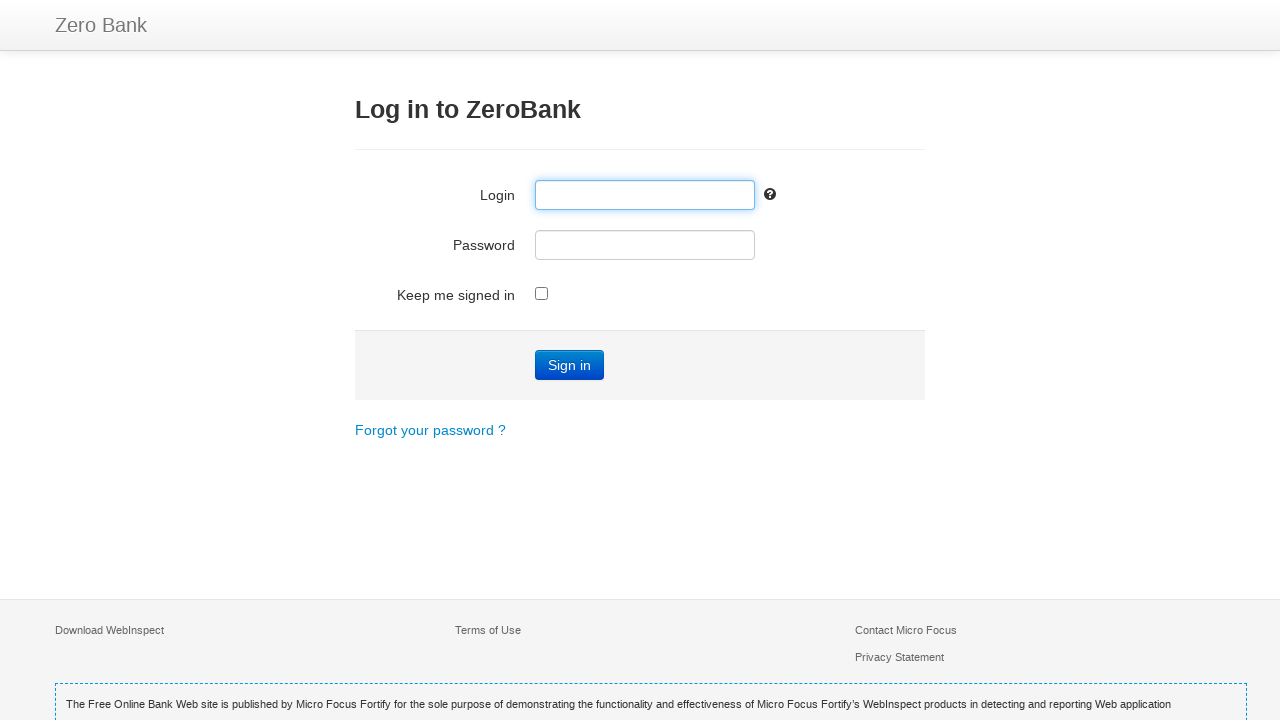

Verified header text displays 'Log in to ZeroBank'
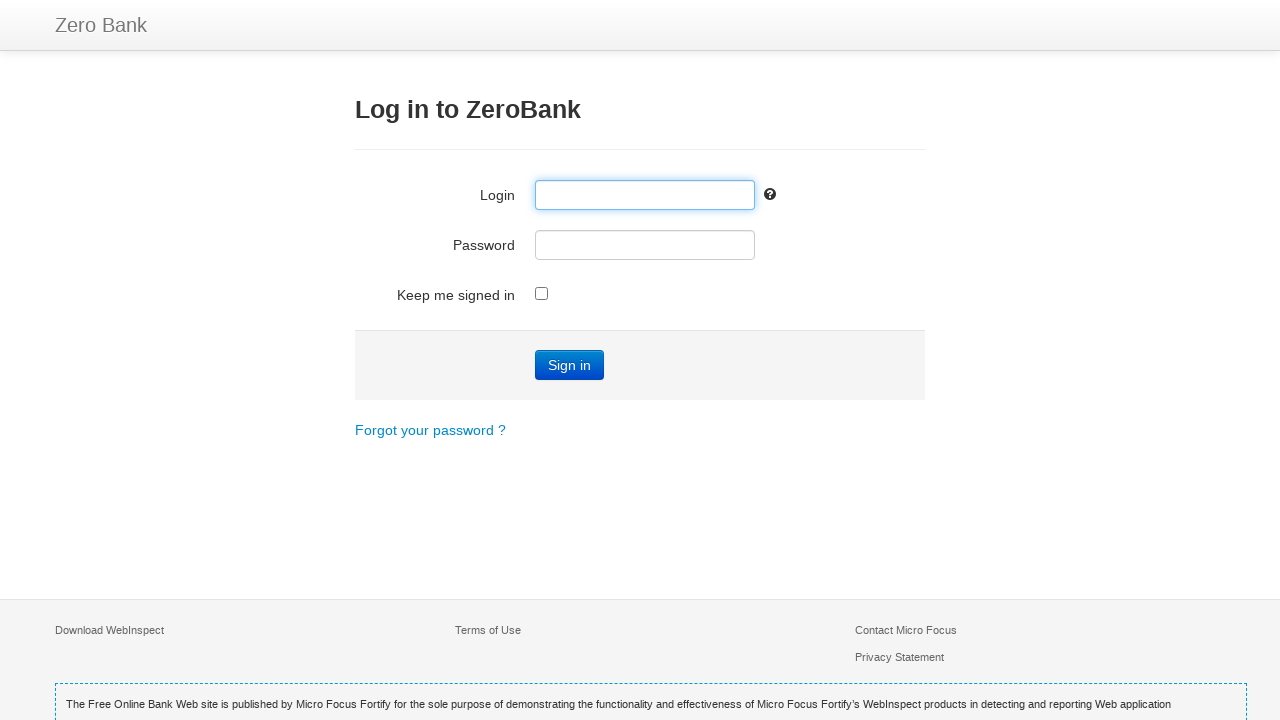

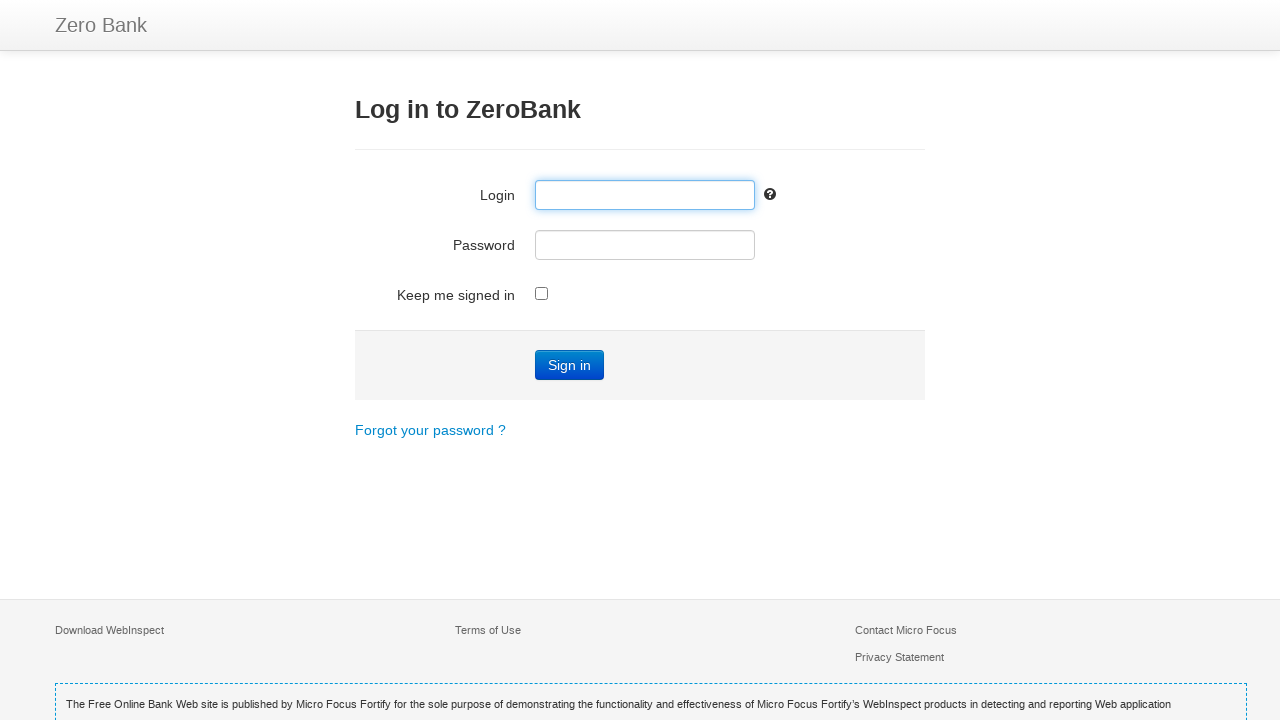